Tests JavaScript confirm alert handling by clicking a button that triggers a confirm dialog and accepting it

Starting URL: https://rahulshettyacademy.com/AutomationPractice/

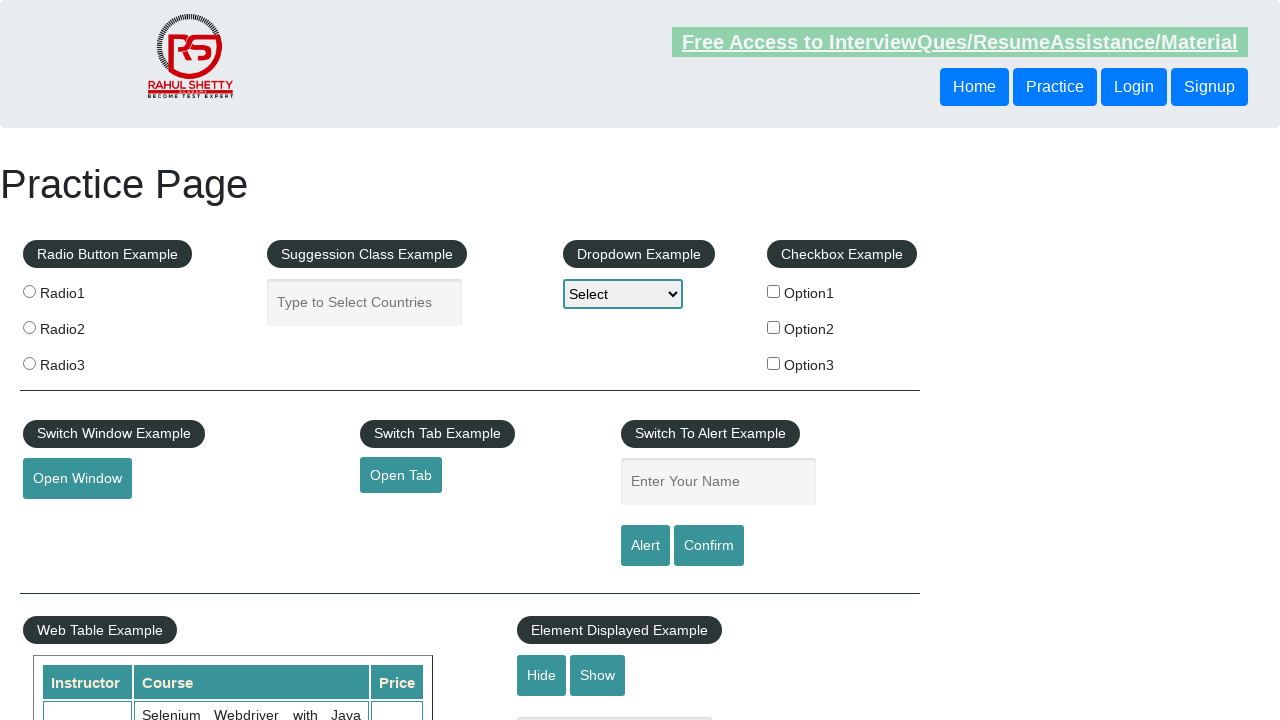

Set up dialog handler to accept confirm dialogs
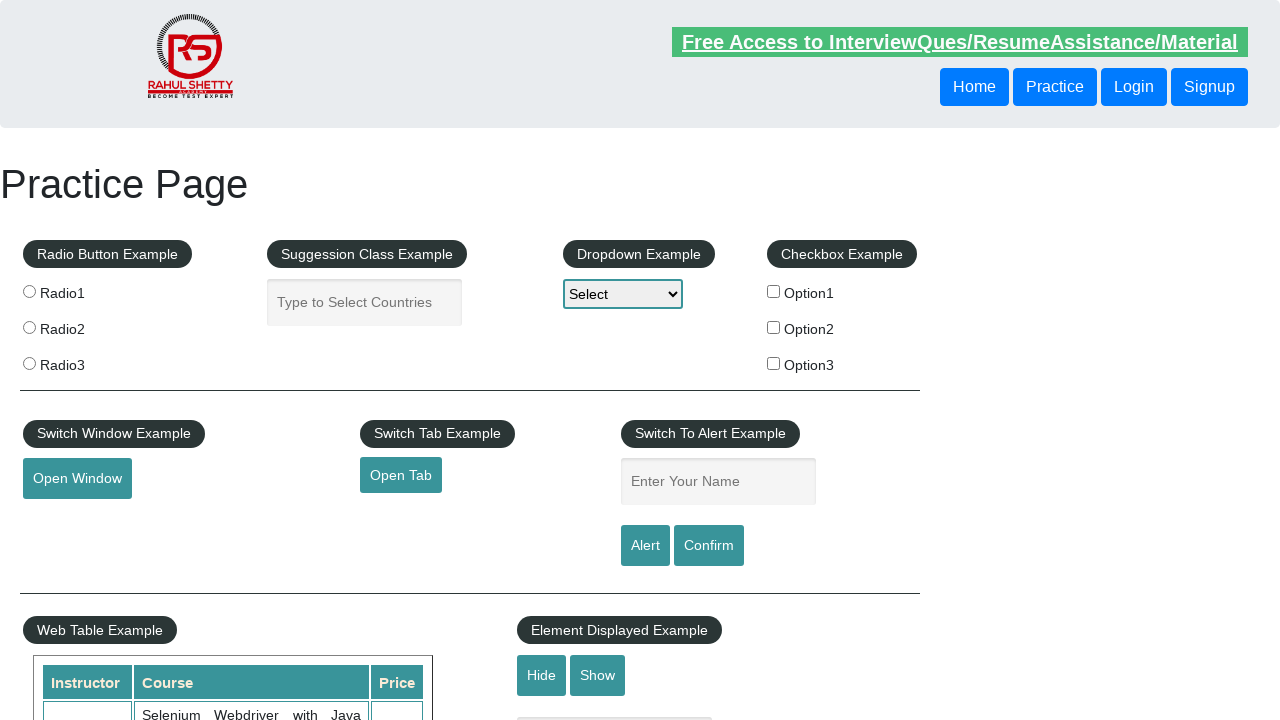

Clicked confirm button to trigger JavaScript confirm alert at (709, 546) on input#confirmbtn
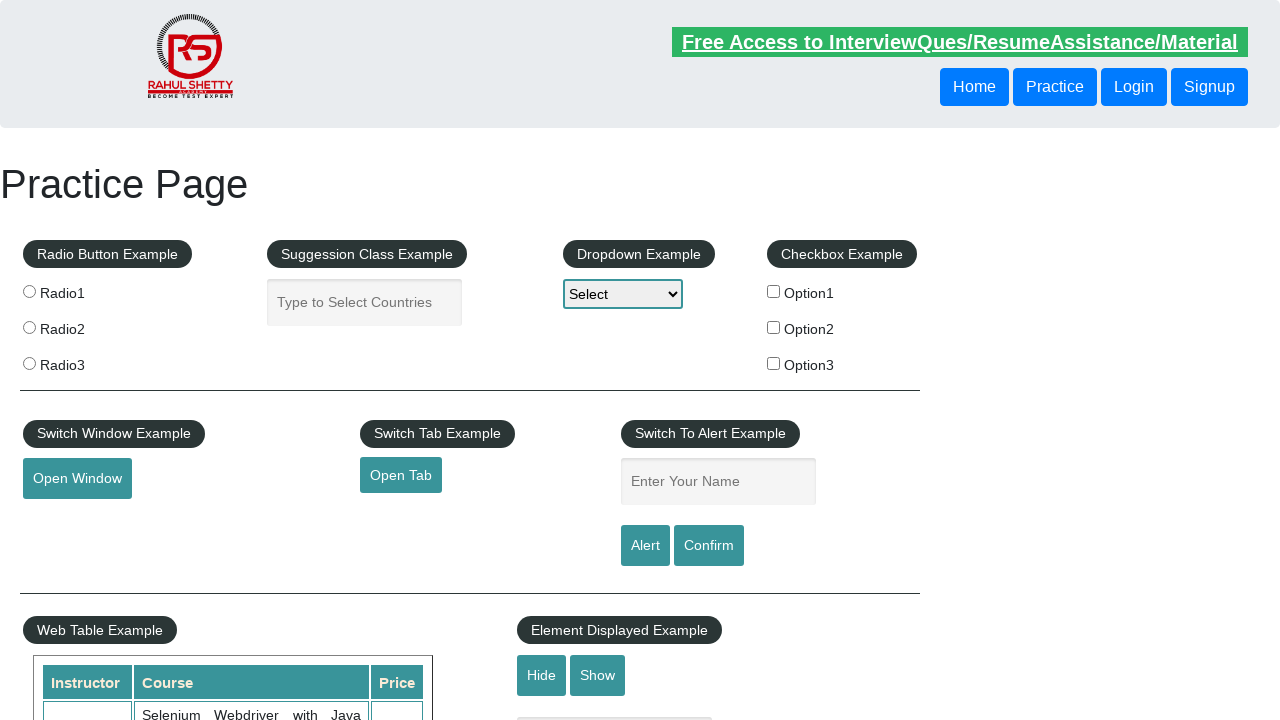

Waited for dialog to be handled
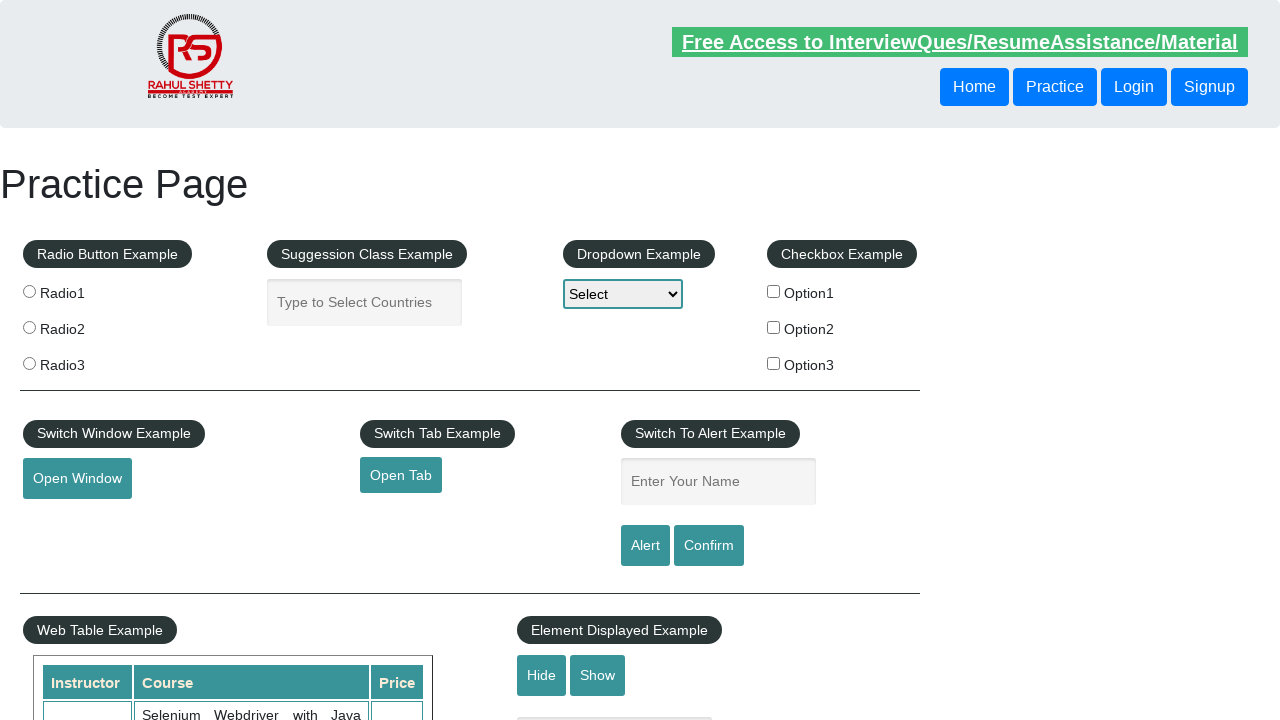

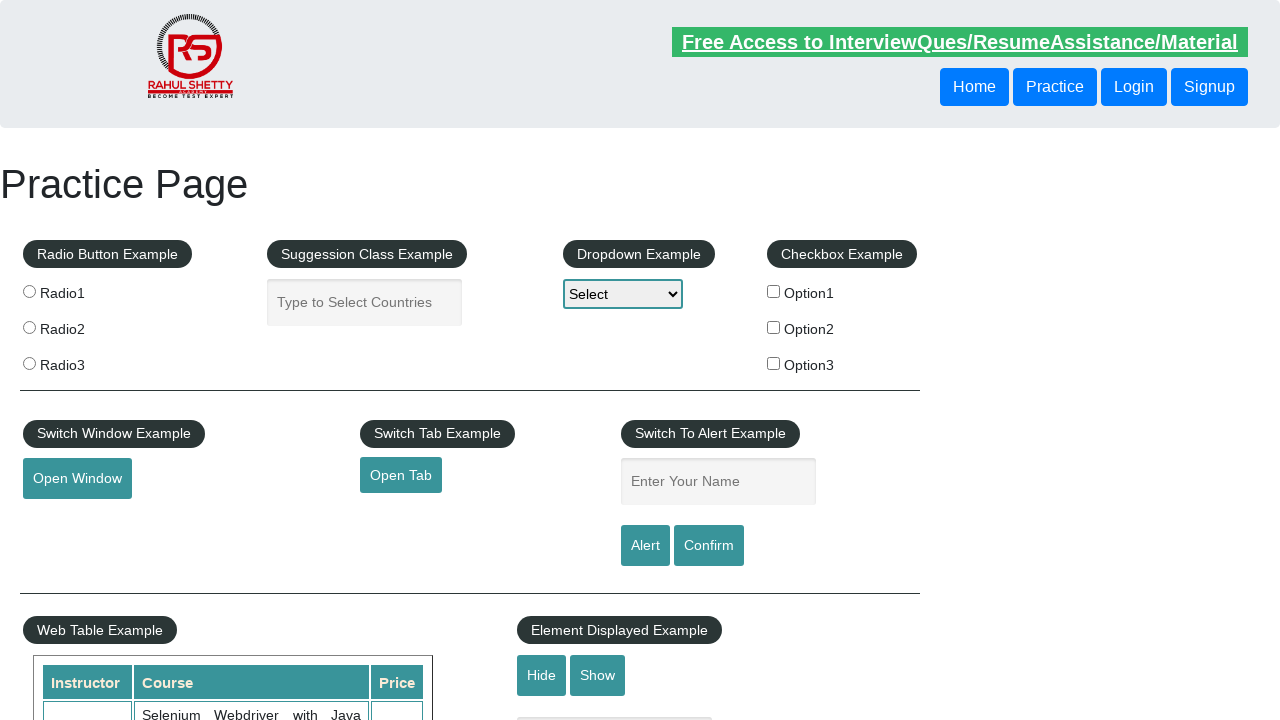